Tests password generation with master password "12345678" and site "gmail.com", verifying the generated password matches expected value

Starting URL: http://angel.net/~nic/passwd.current.html

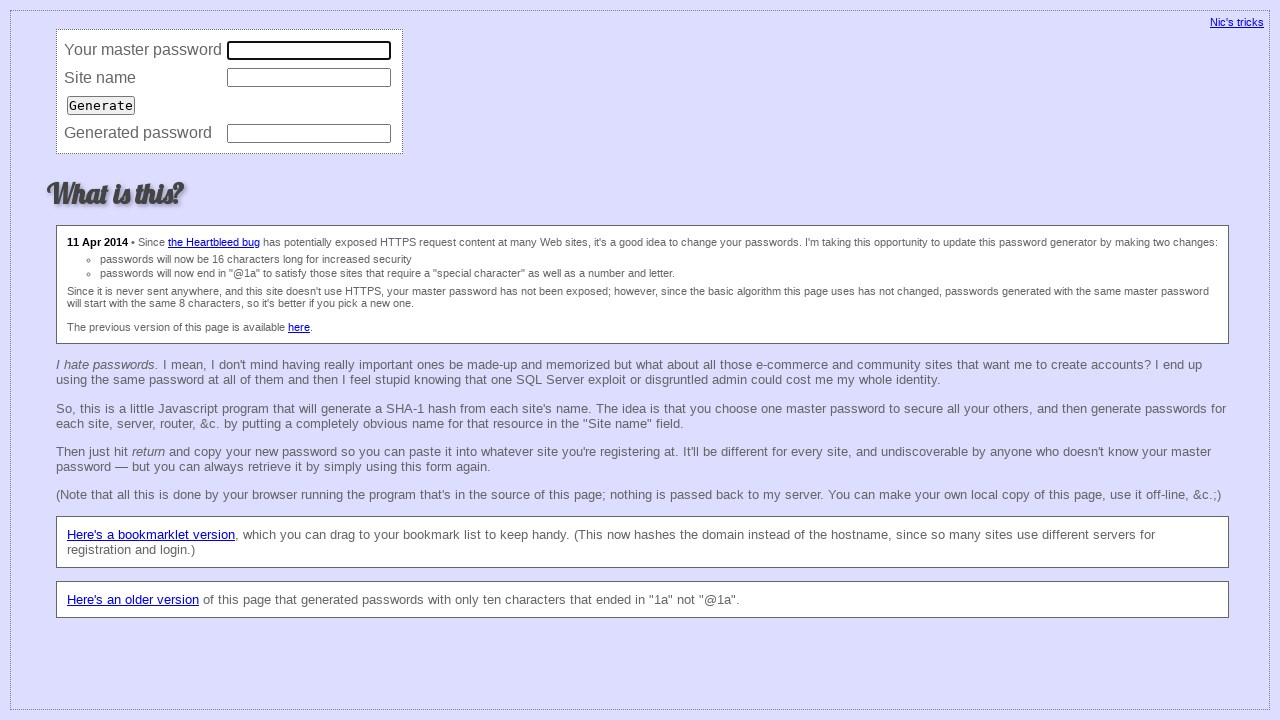

Filled master password field with '12345678' on input[name='master']
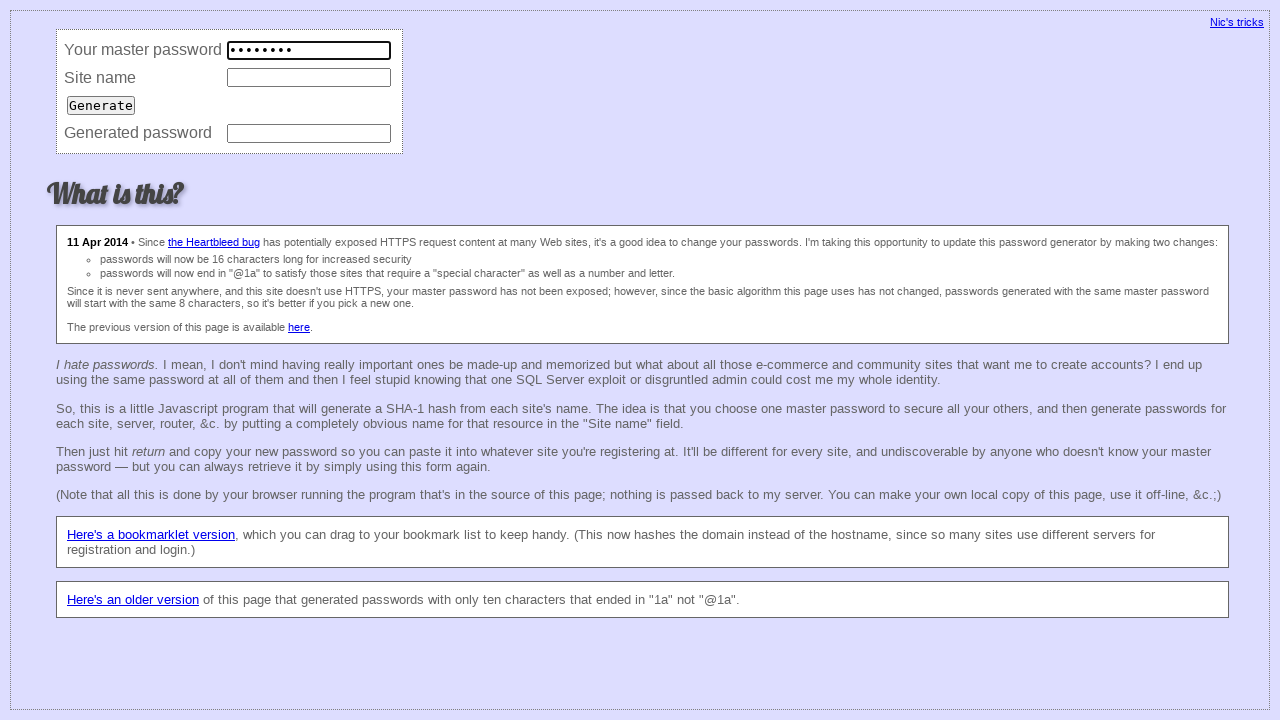

Pressed Enter to confirm master password on input[name='master']
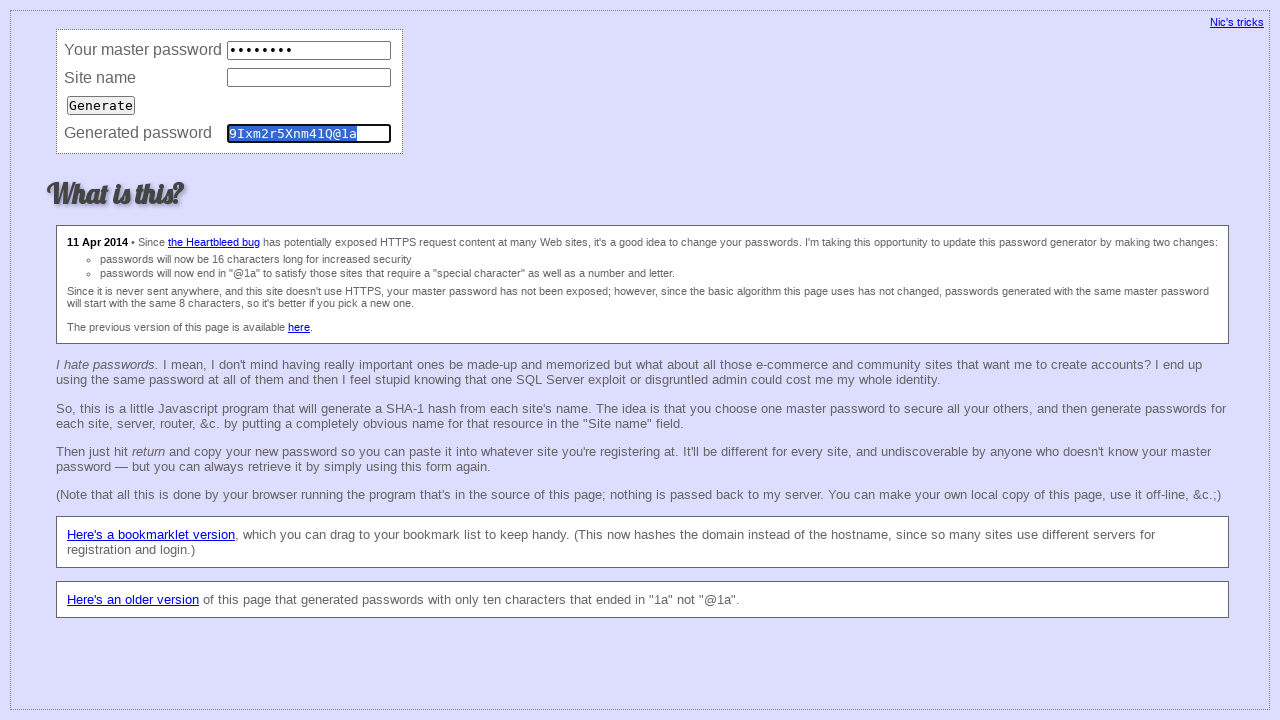

Filled site field with 'gmail.com' on input[name='site']
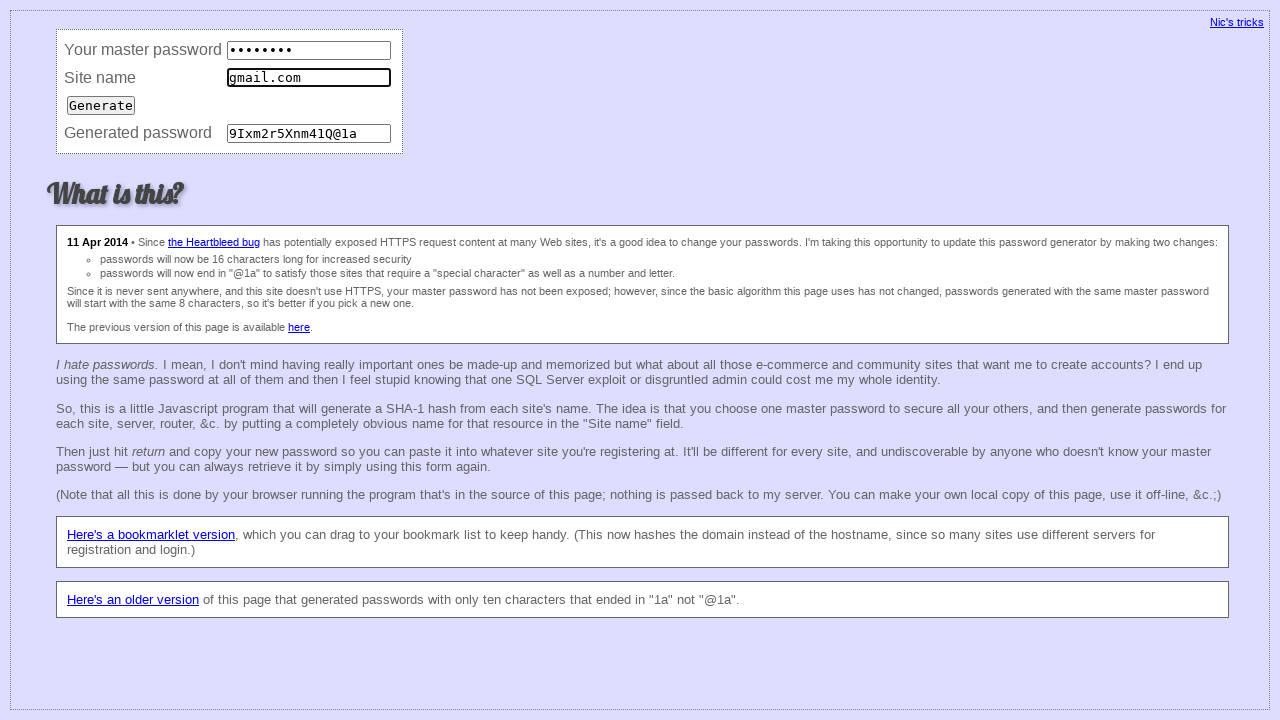

Pressed Enter to confirm site on input[name='site']
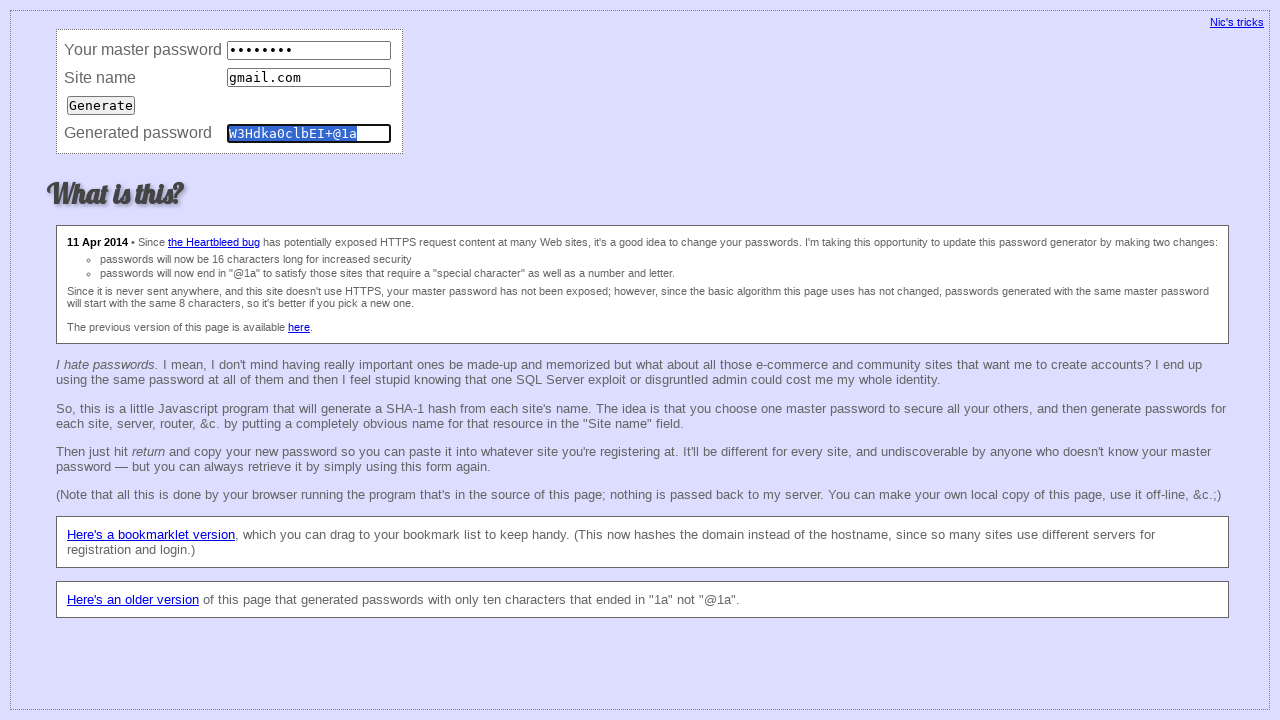

Verified that generated password matches expected value 'W3Hdka0clbEI+@1a'
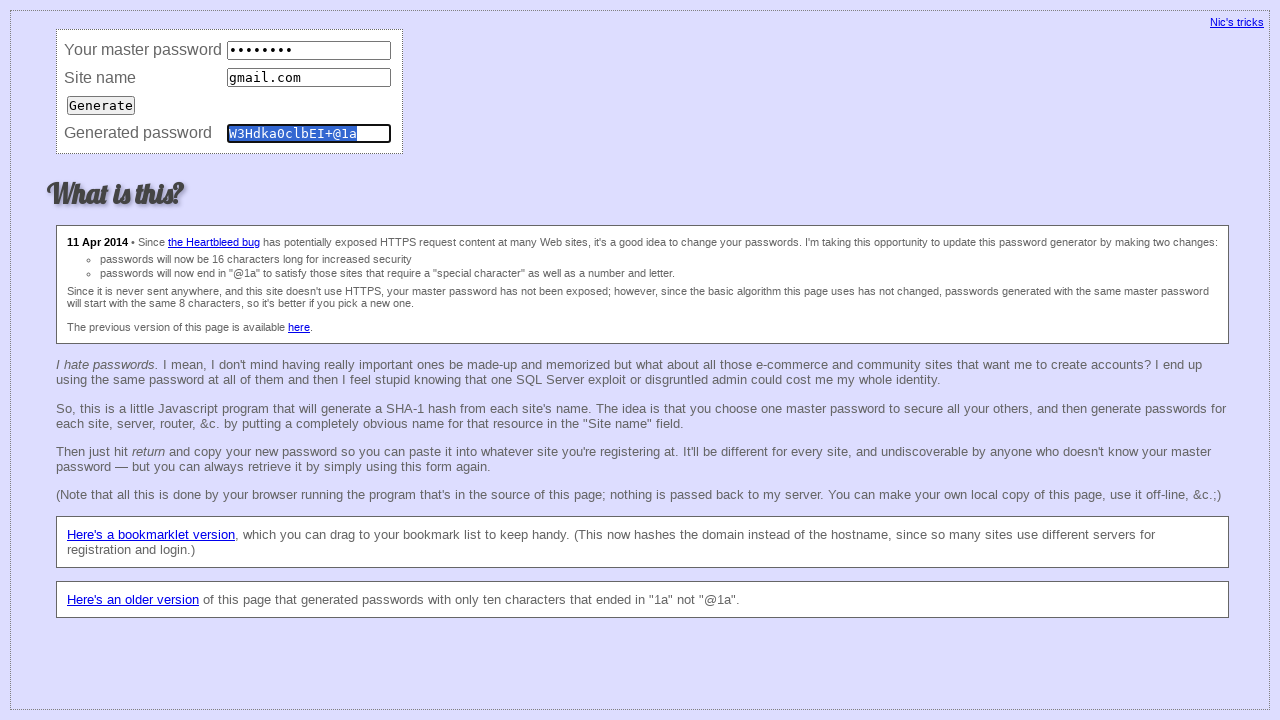

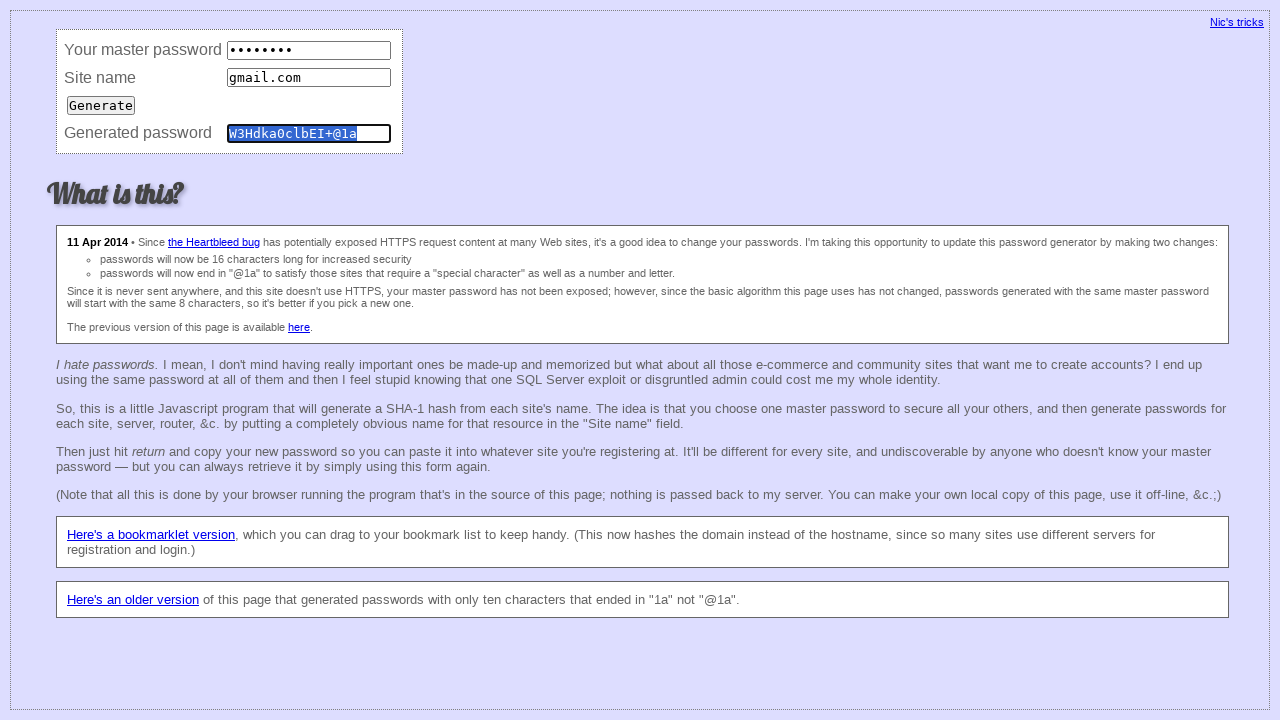